Tests various form elements on a practice automation page including radio buttons, checkboxes, dropdowns, and auto-suggestion fields

Starting URL: https://rahulshettyacademy.com/AutomationPractice/

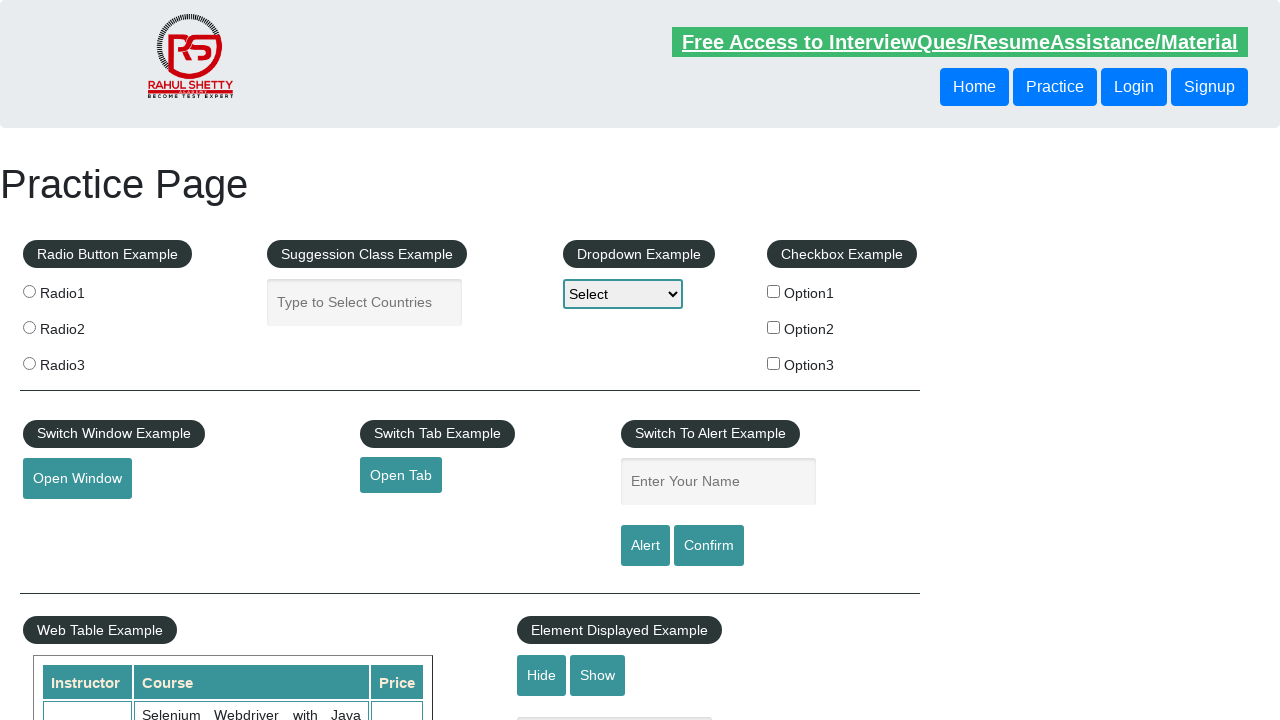

Clicked radio button option 2 at (29, 327) on xpath=//input[@value='radio2']
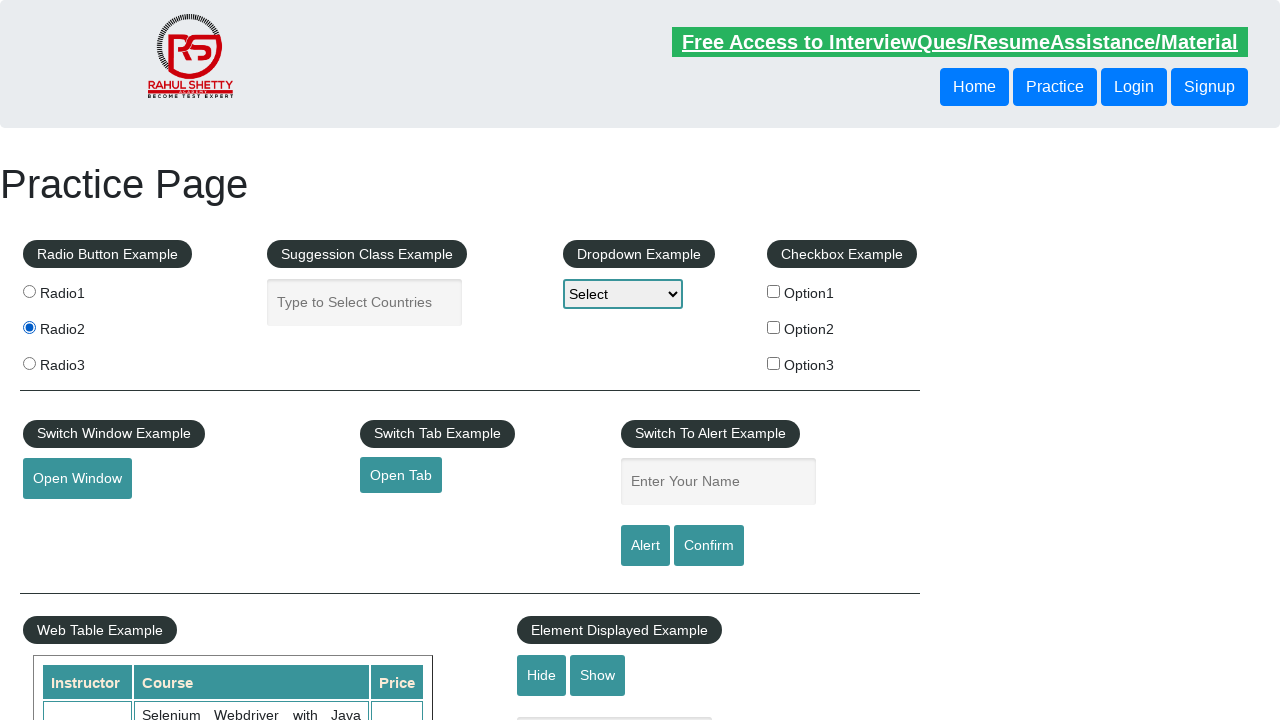

Clicked checkbox for Benz option at (774, 327) on xpath=//label[@for='benz']//input
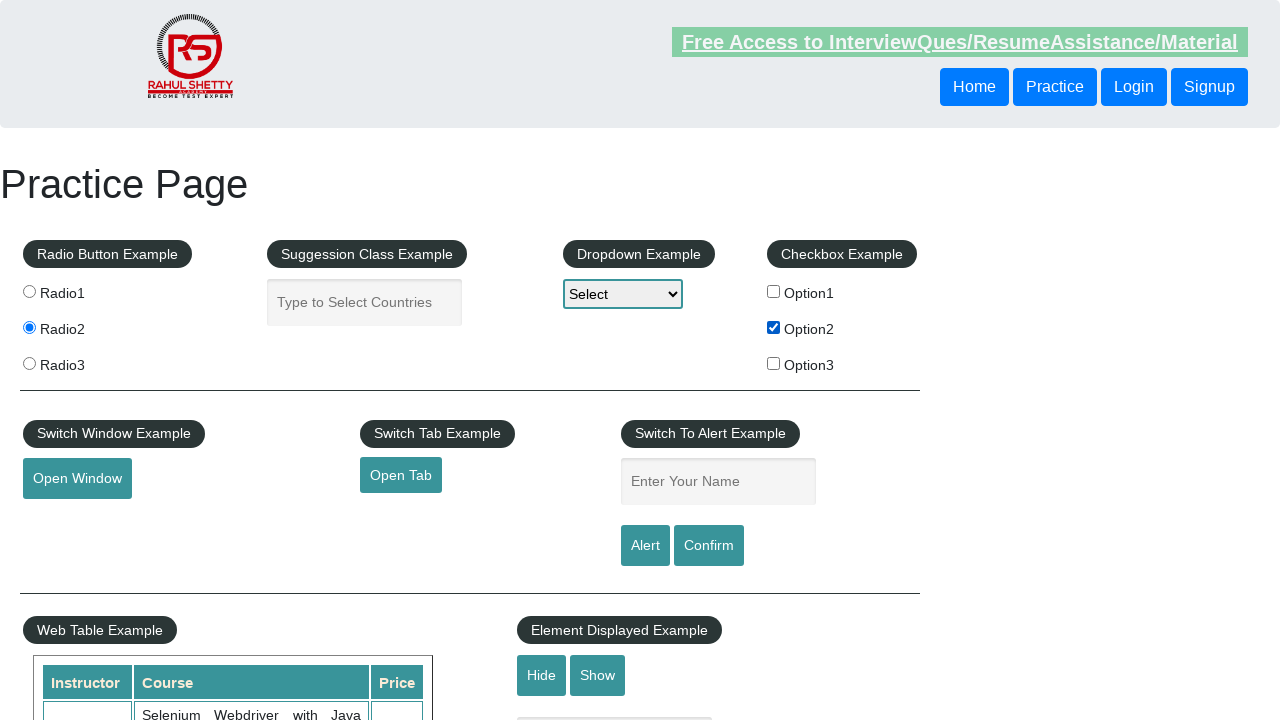

Selected option3 from dropdown on //select[@name='dropdown-class-example']
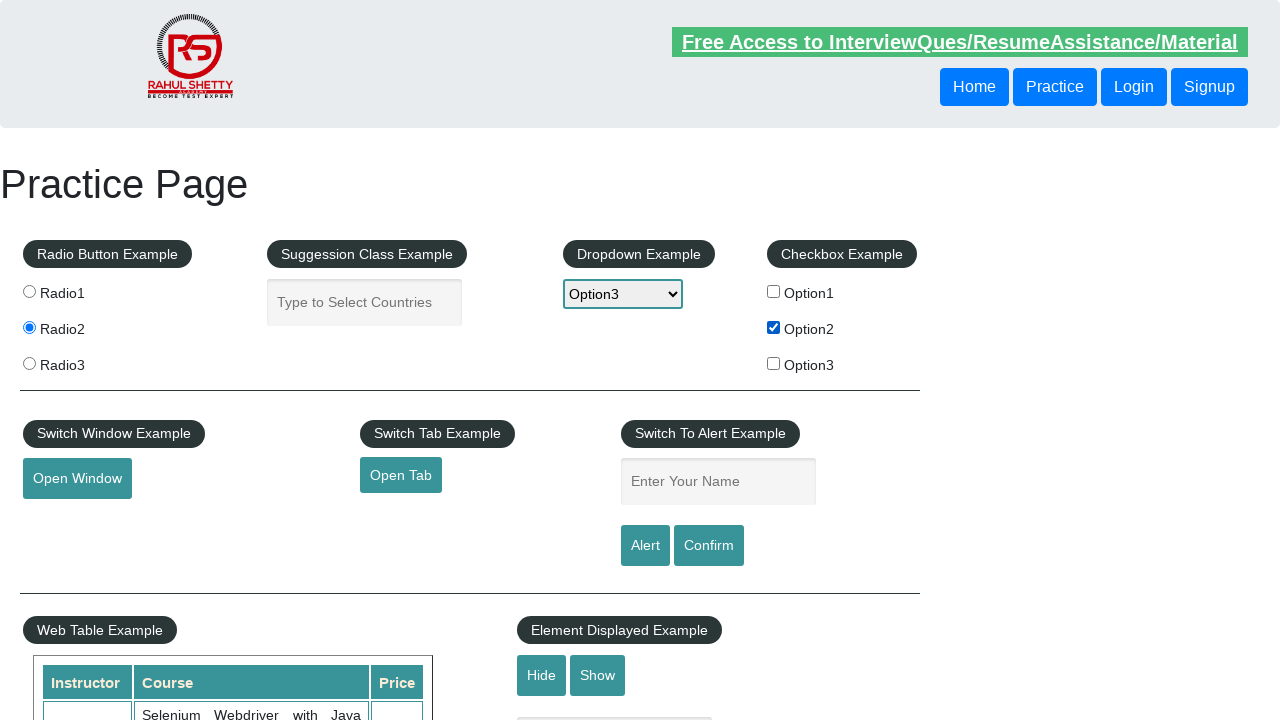

Filled auto-suggestion field with 'sa' on .inputs.ui-autocomplete-input
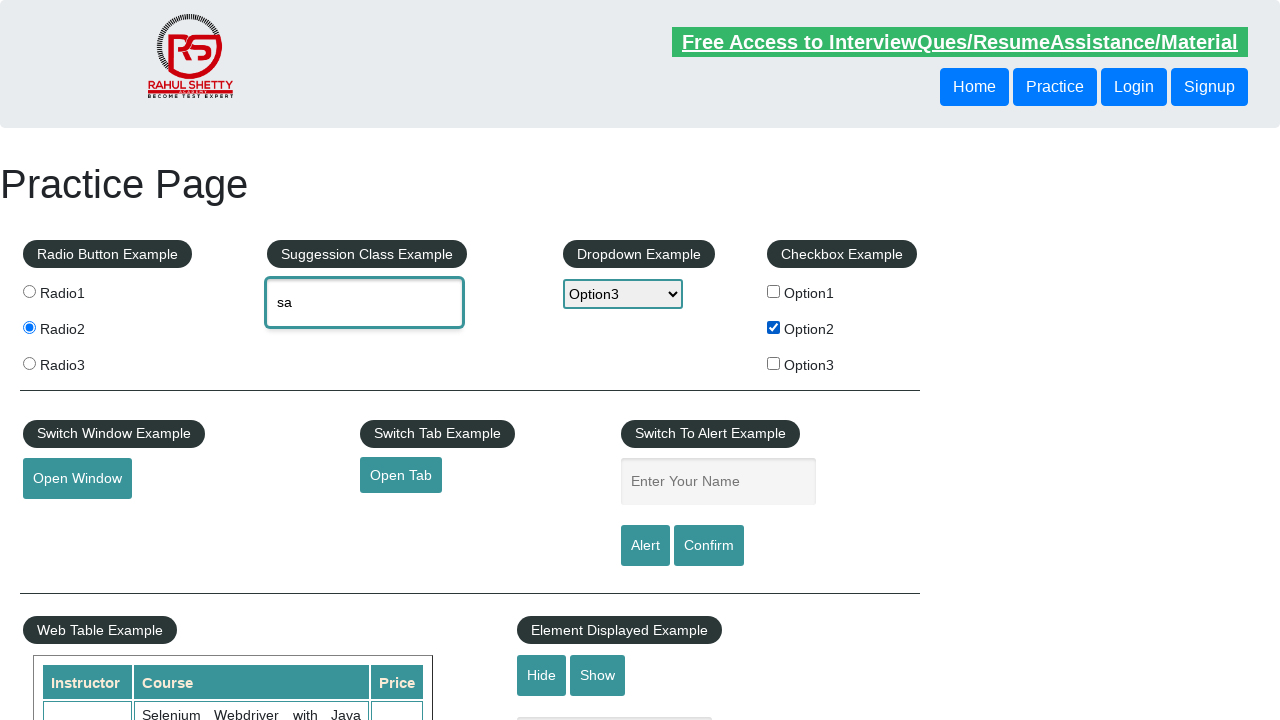

Auto-suggestion dropdown appeared
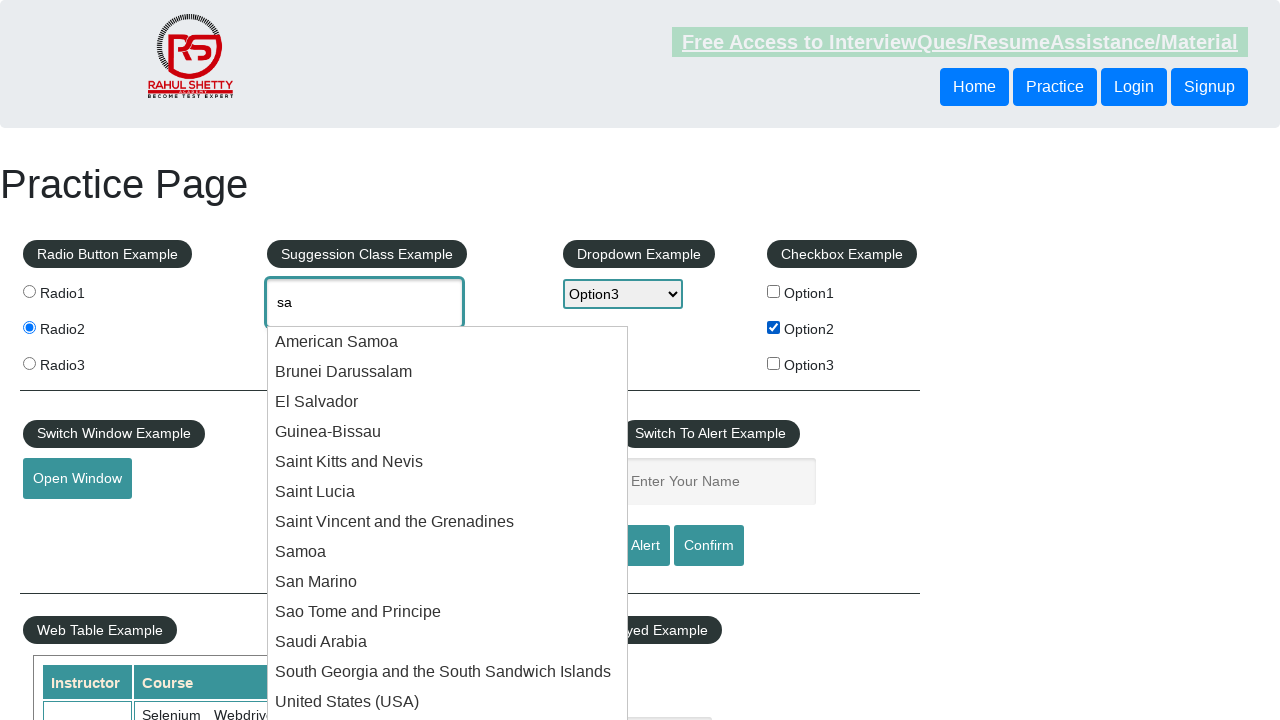

Clicked on Samoa option from auto-suggestion dropdown at (448, 552) on .ui-menu-item-wrapper >> nth=7
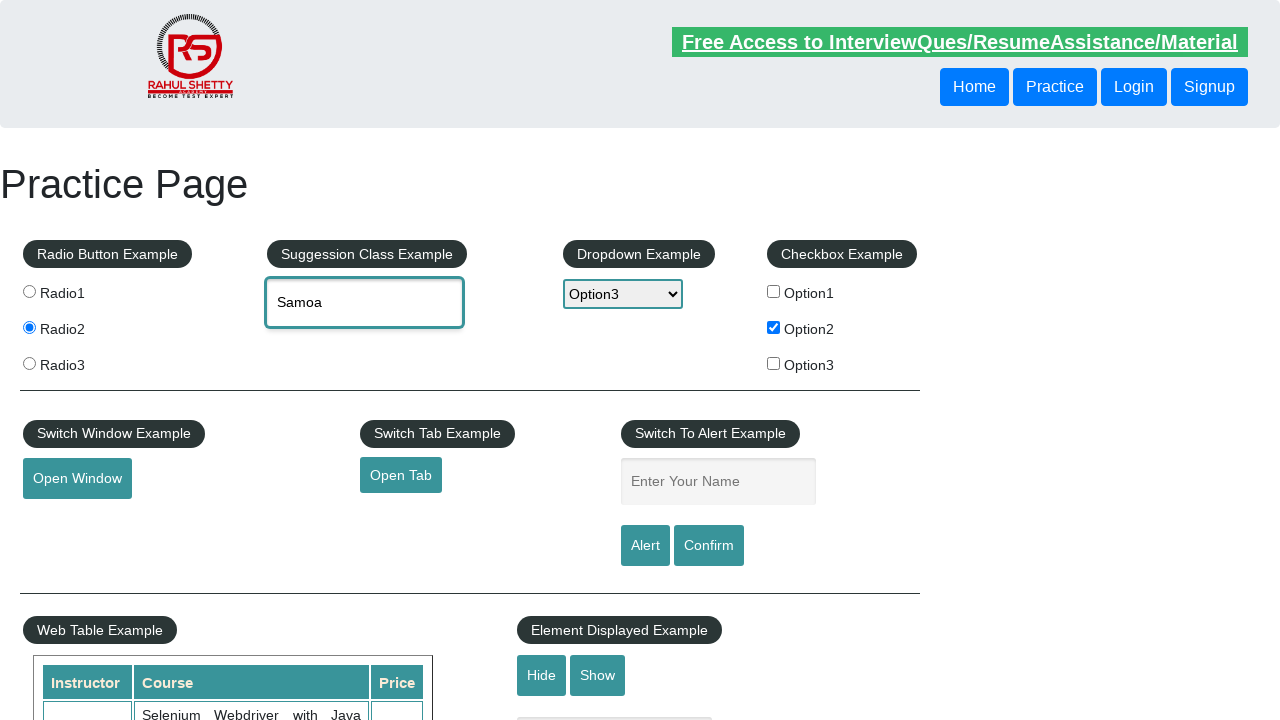

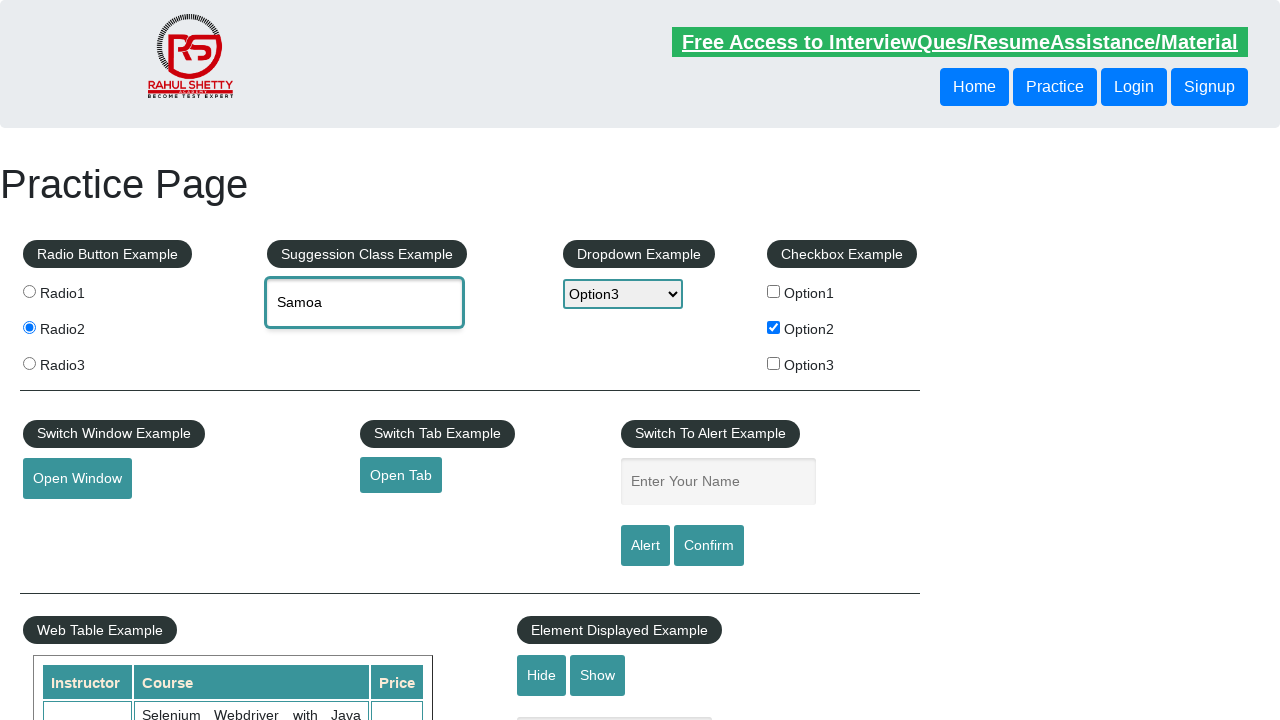